Tests multiple window handling by clicking links that open new windows, verifying titles of child windows, closing them, and returning to the parent window.

Starting URL: https://the-internet.herokuapp.com/

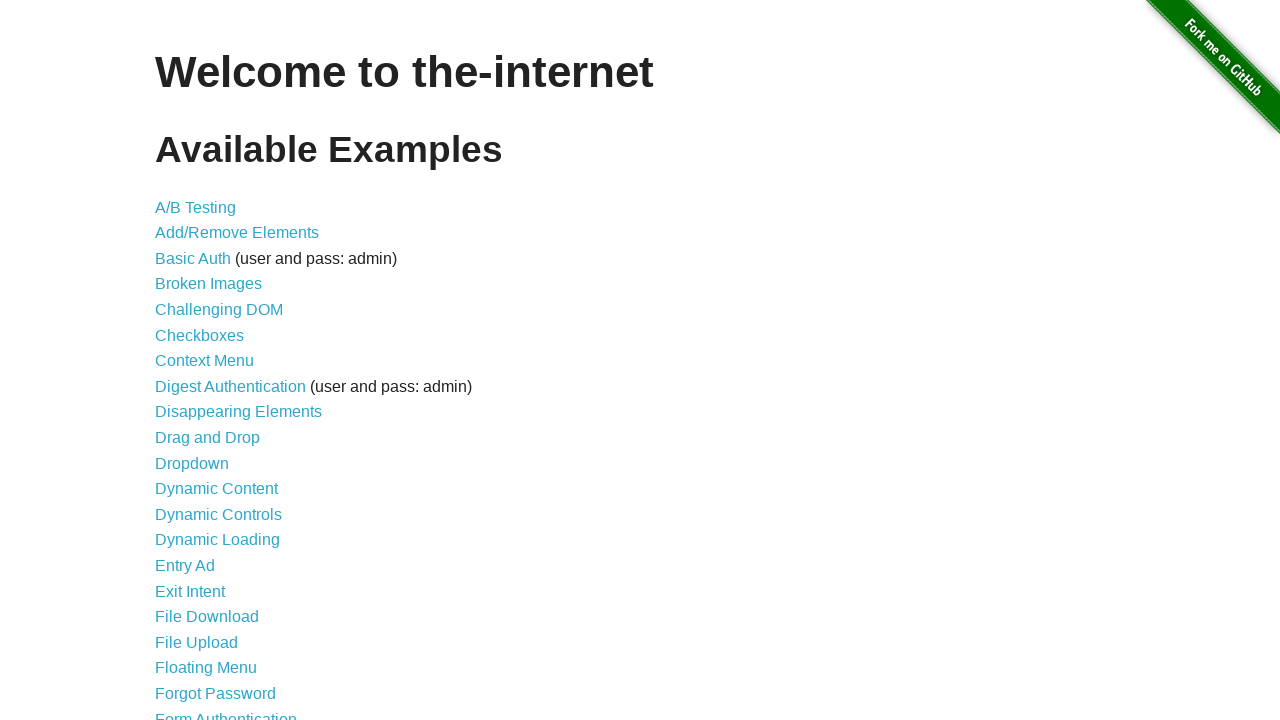

Clicked on 'Multiple Windows' link at (218, 369) on xpath=//a[text()='Multiple Windows']
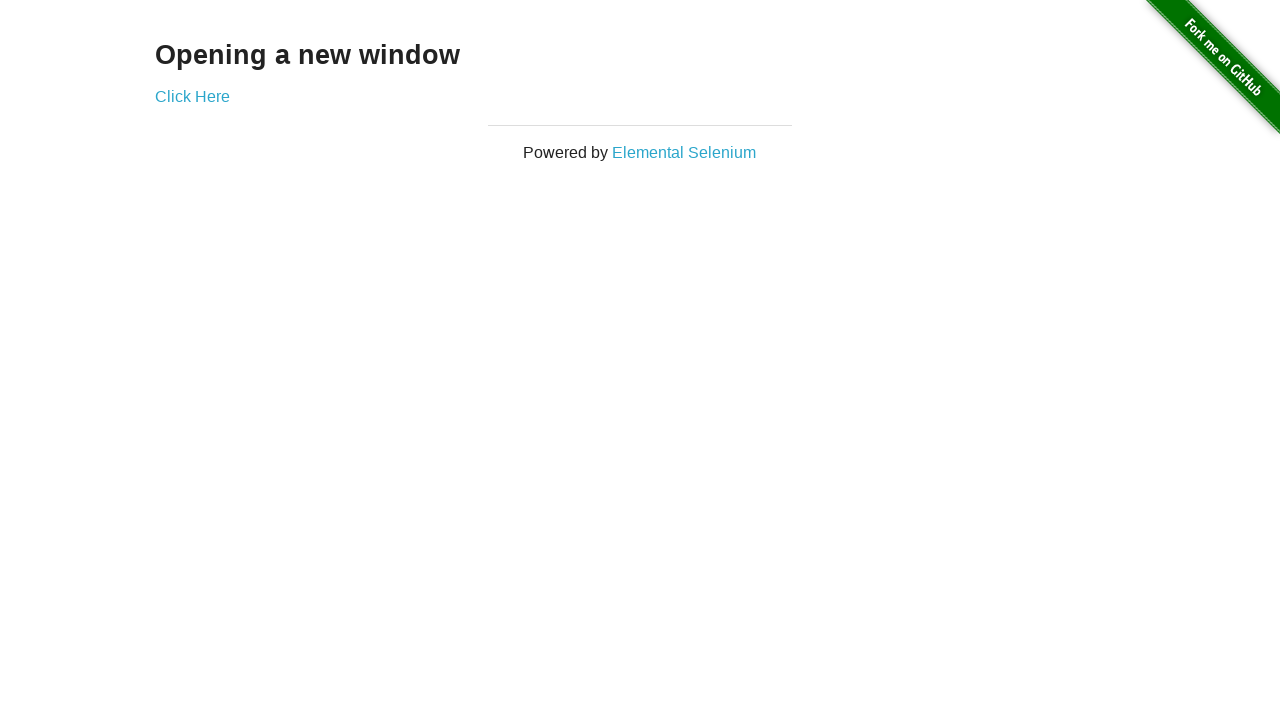

Clicked on 'Elemental Selenium' link to open new window at (684, 152) on xpath=//a[text()='Elemental Selenium']
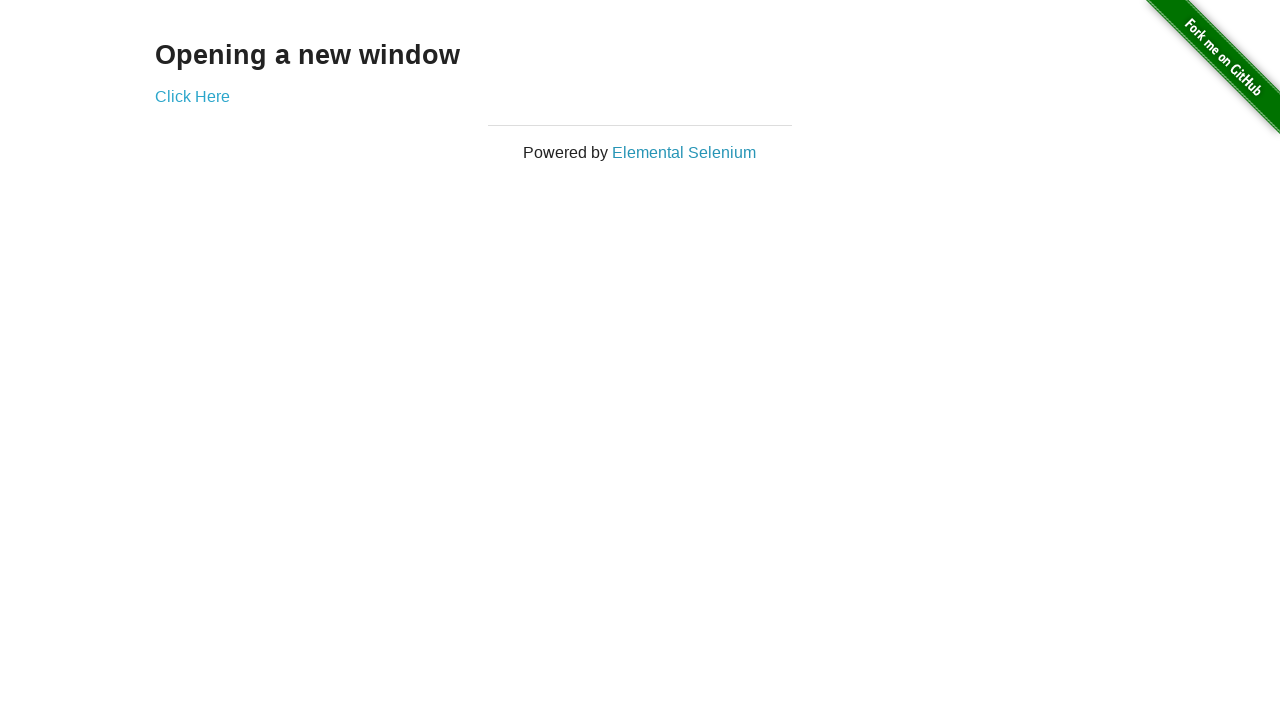

Elemental Selenium page loaded
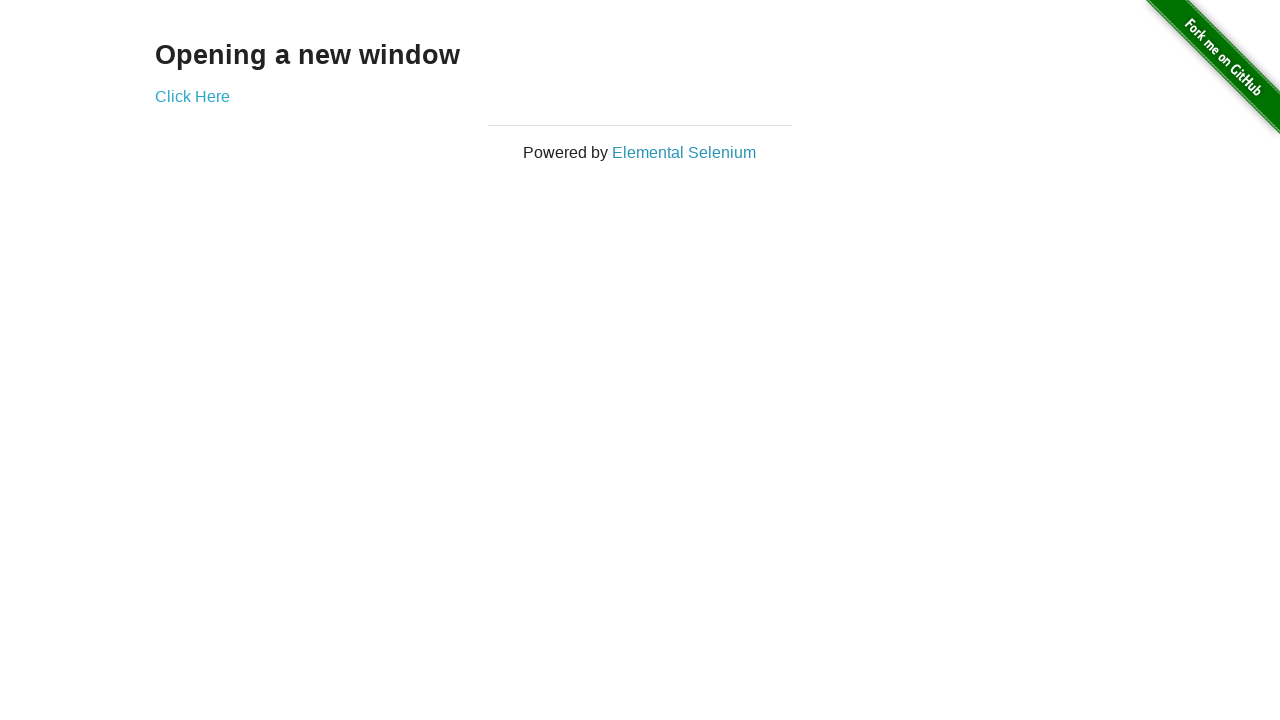

Retrieved Elemental Selenium page title: 'Home | Elemental Selenium'
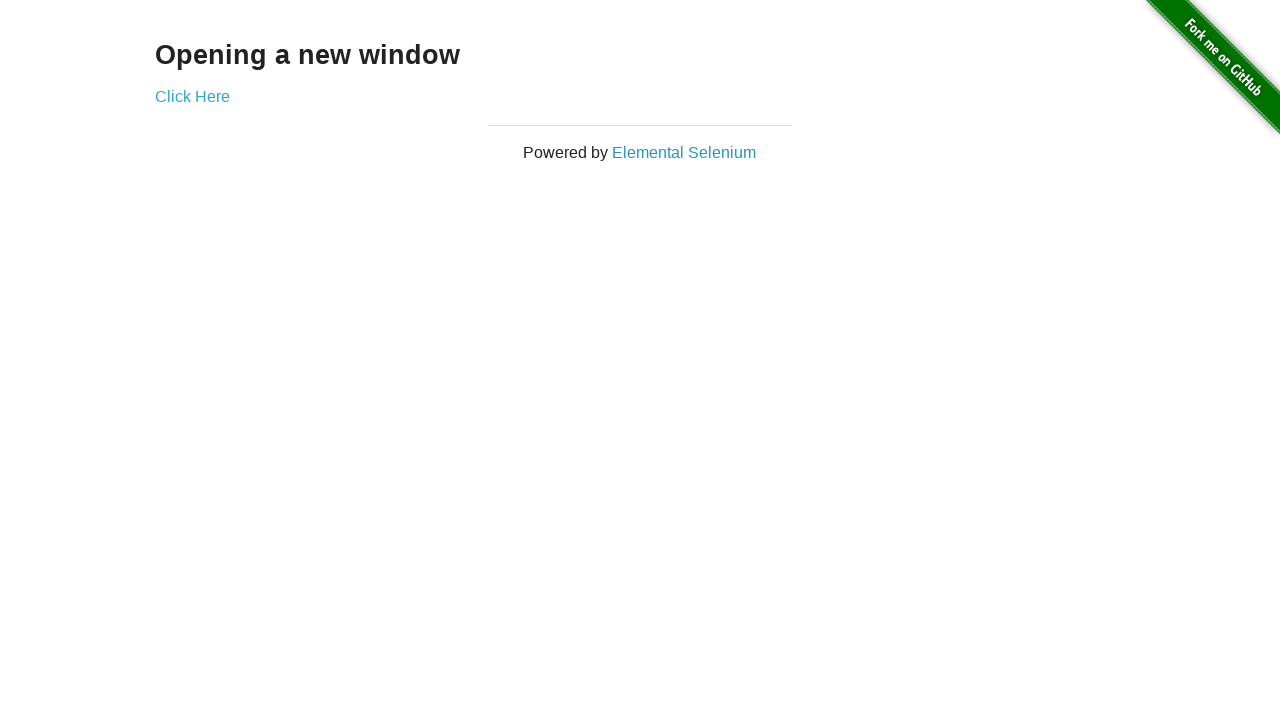

Elemental Selenium title verification failed
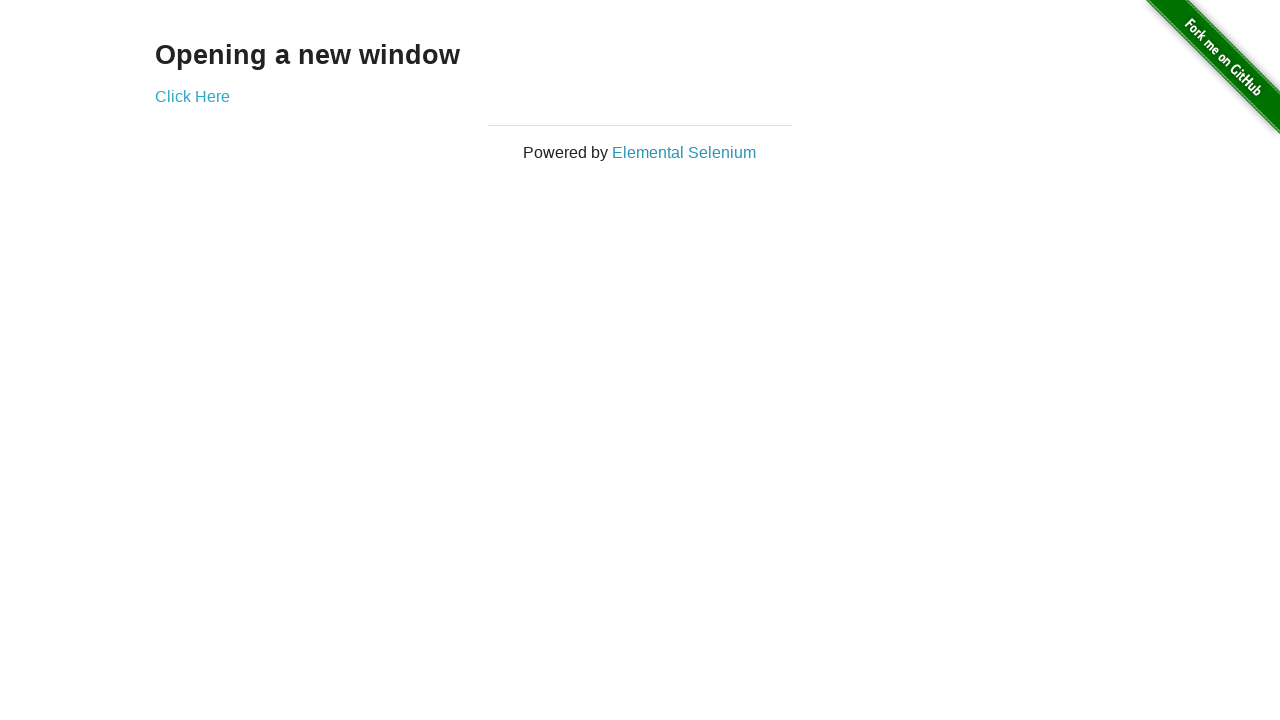

Closed Elemental Selenium window
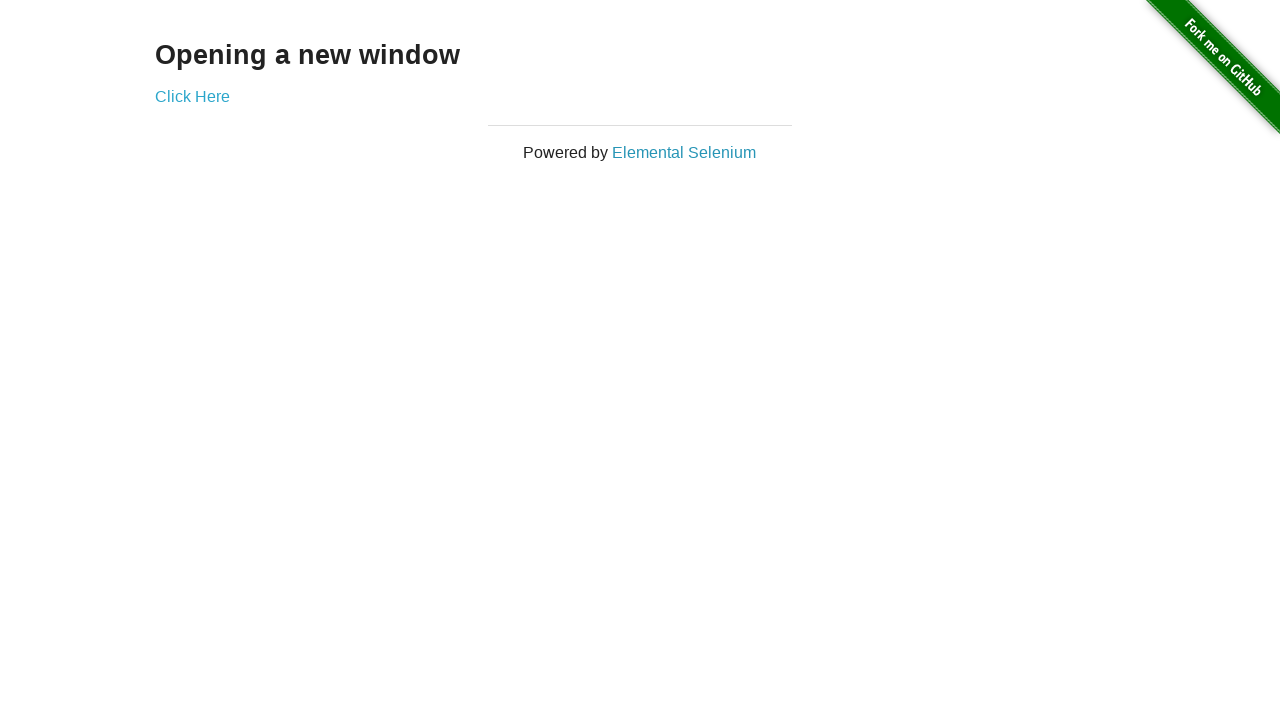

Clicked on 'Click Here' link to open new window at (192, 96) on xpath=//a[text()='Click Here']
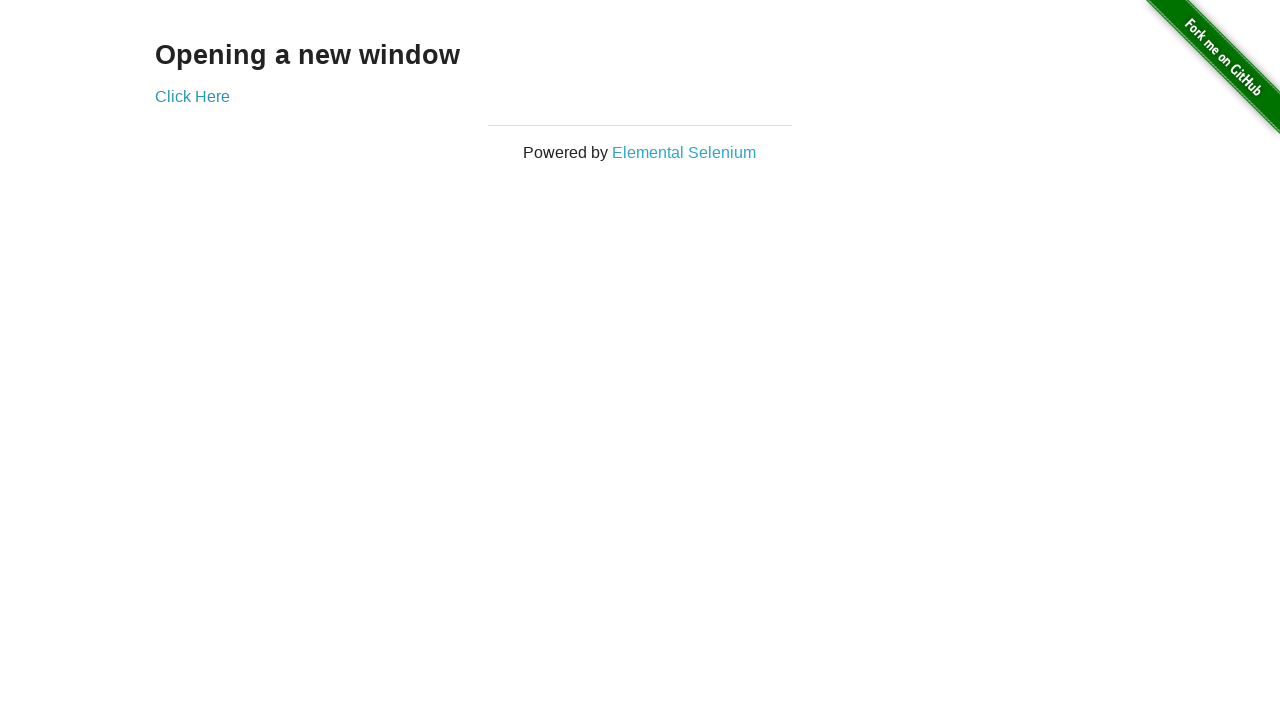

New window page loaded
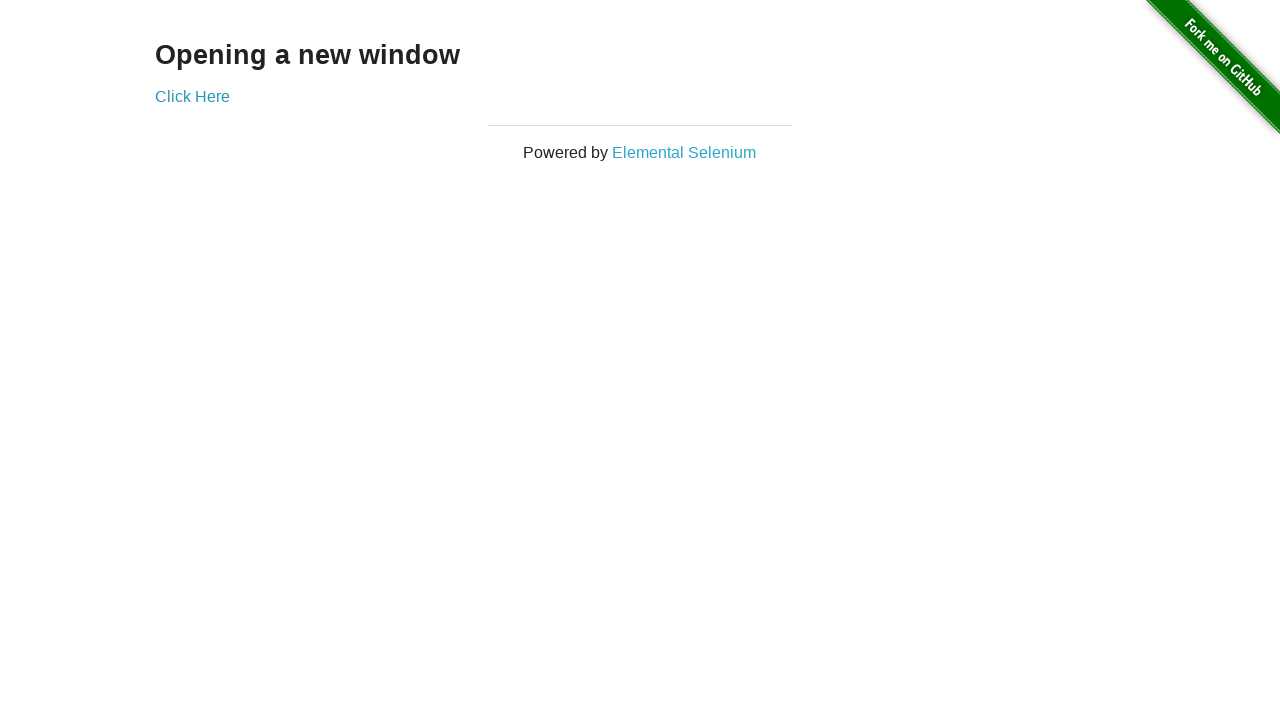

Retrieved new window page title: 'New Window'
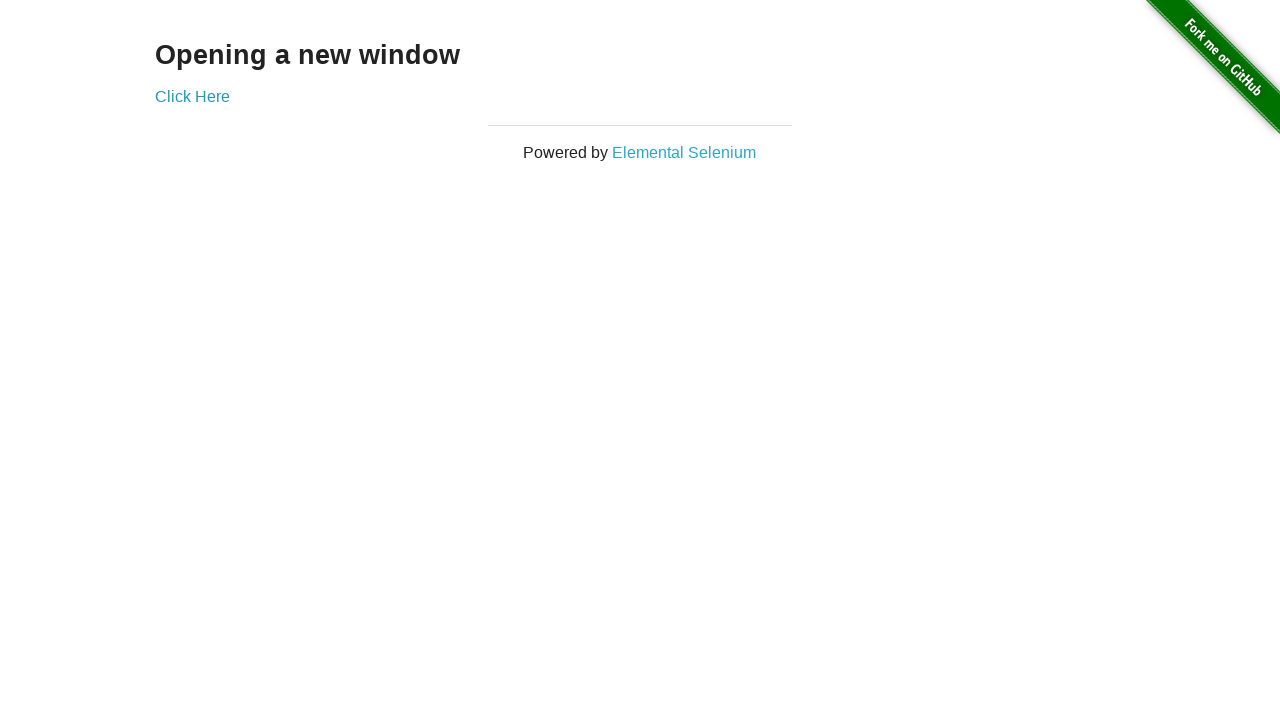

New window title verified as correct
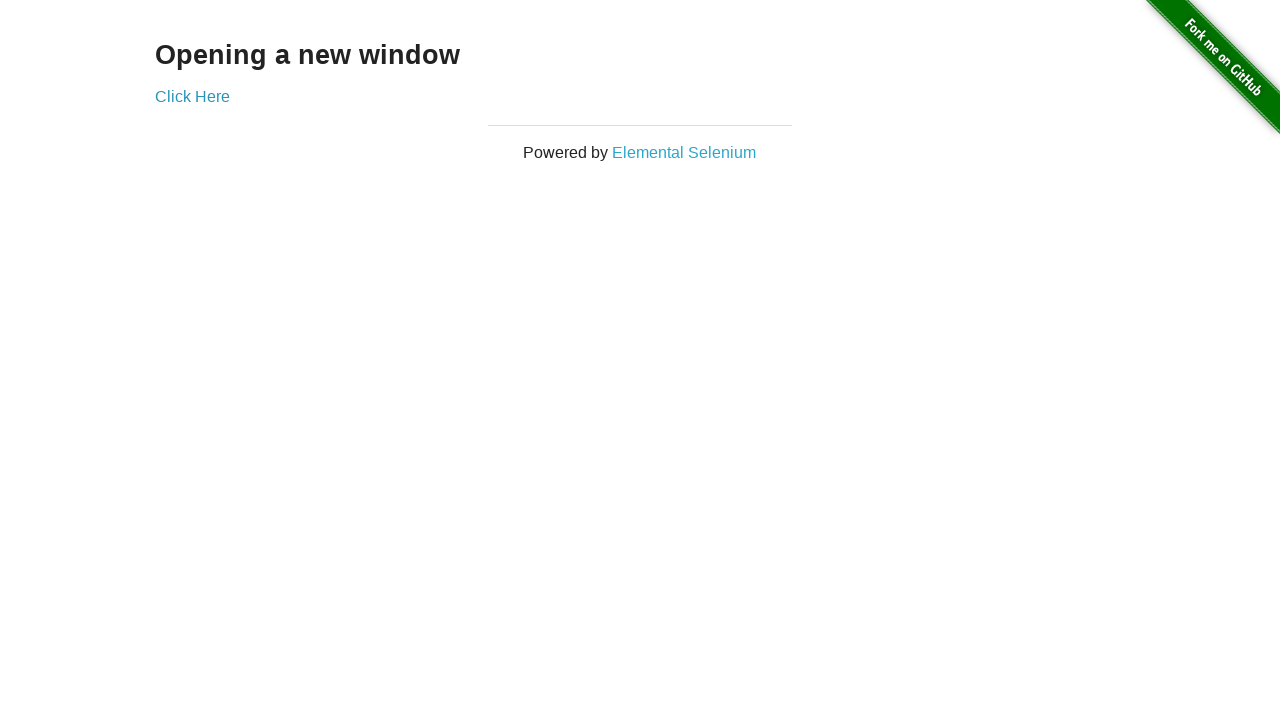

Closed new window
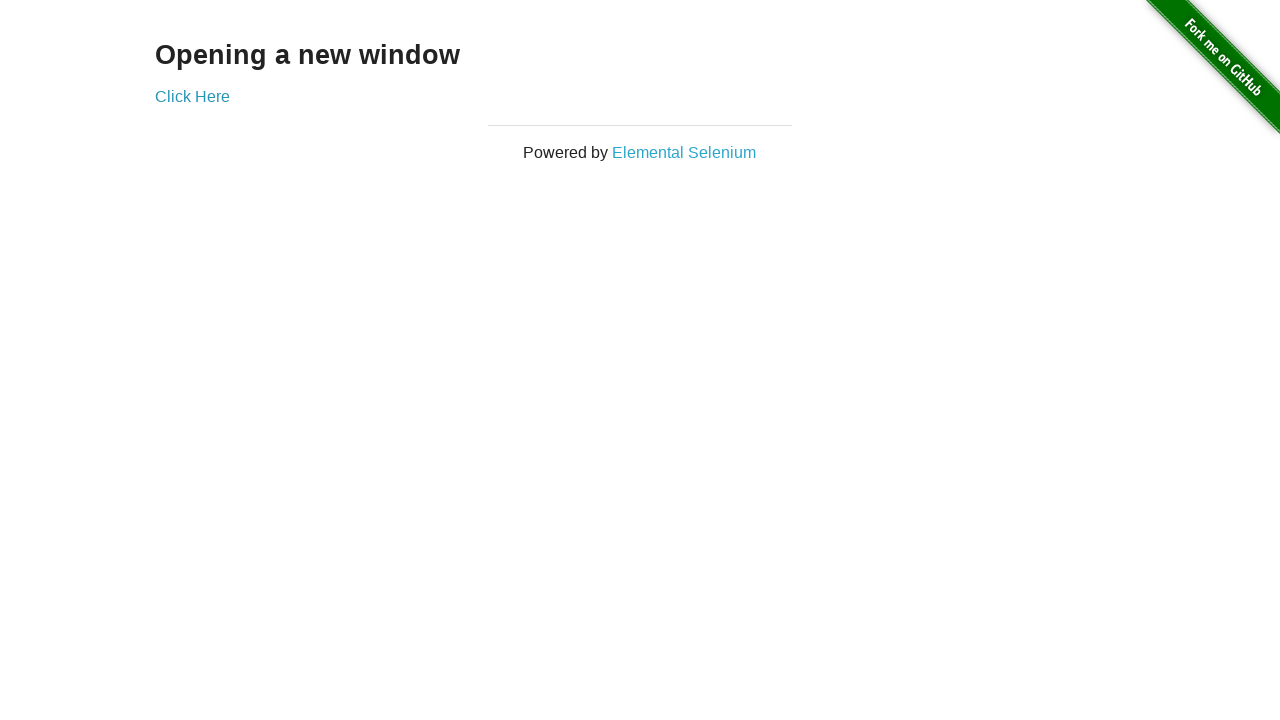

Retrieved main window page title: 'The Internet'
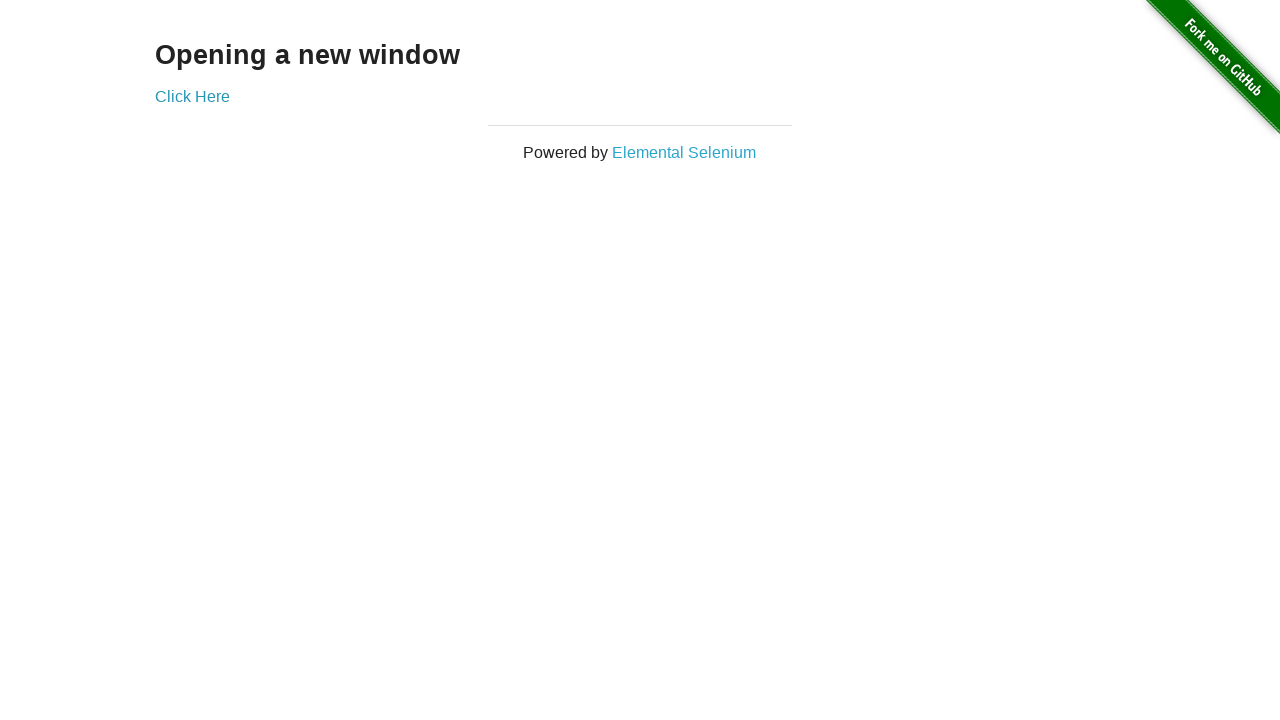

Main window title verified as 'The Internet'
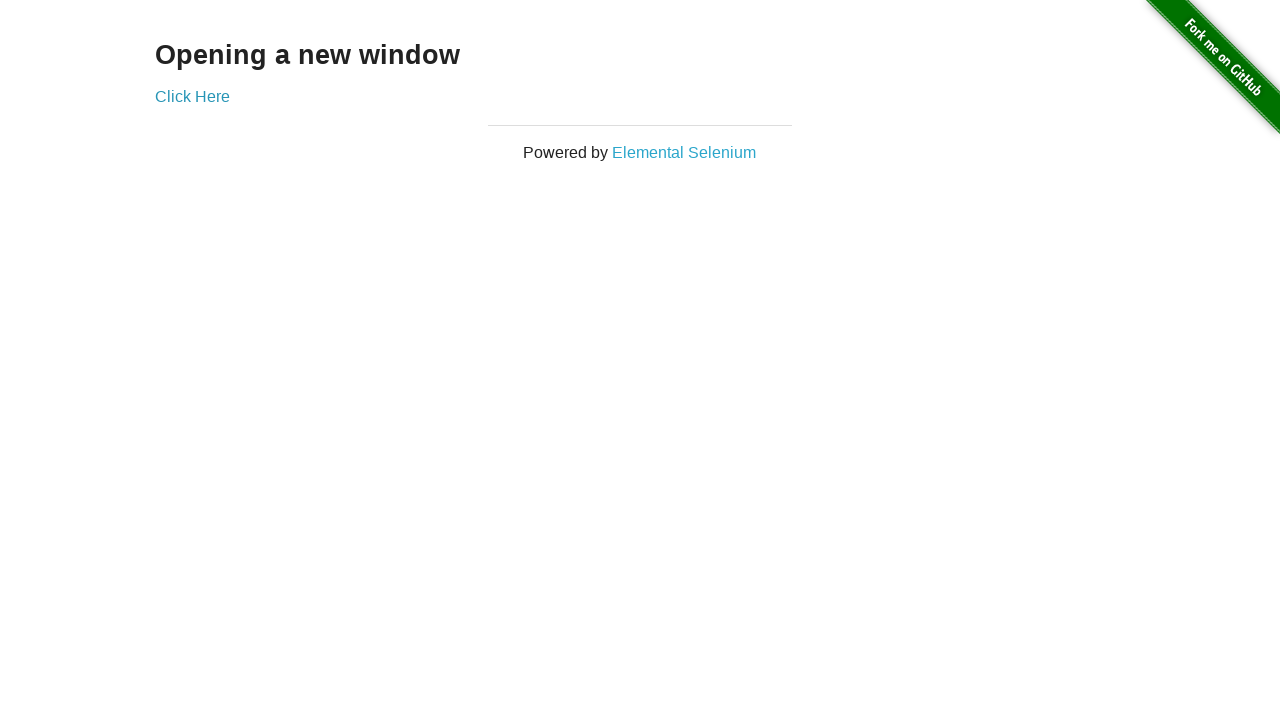

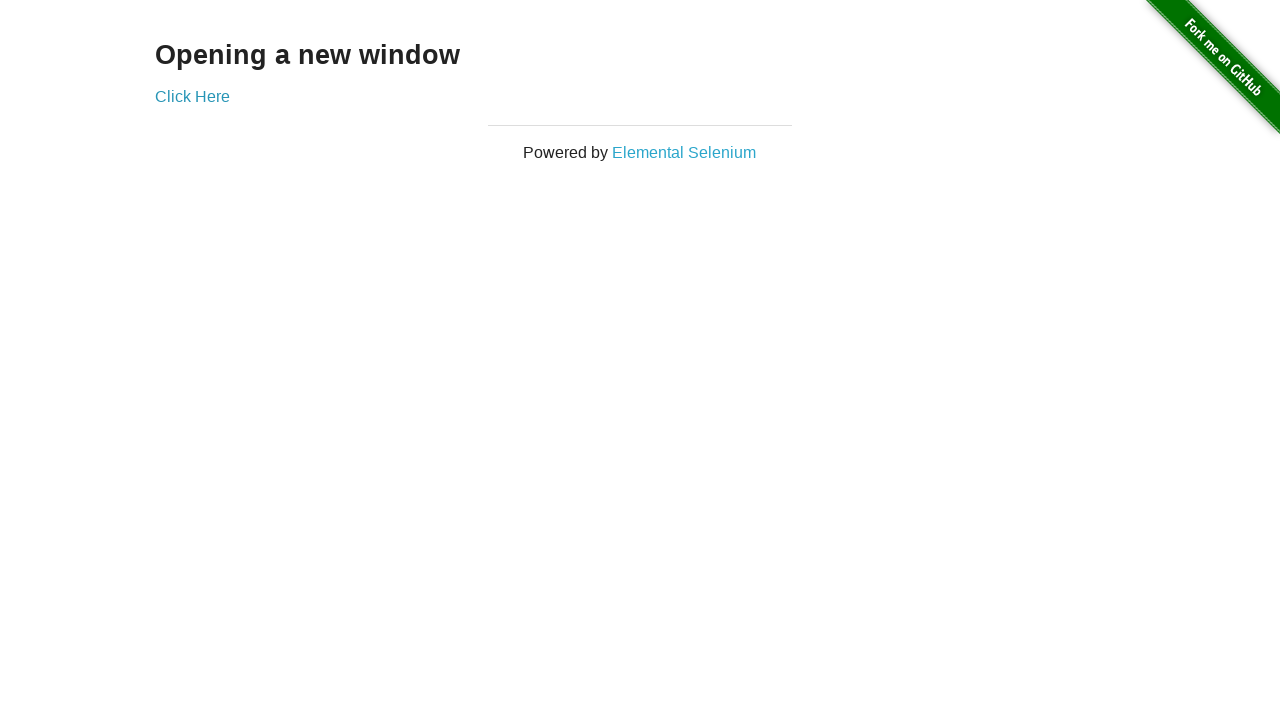